Tests JavaScript alert handling by clicking a button to trigger an alert, then accepting it

Starting URL: http://demo.automationtesting.in/Alerts.html

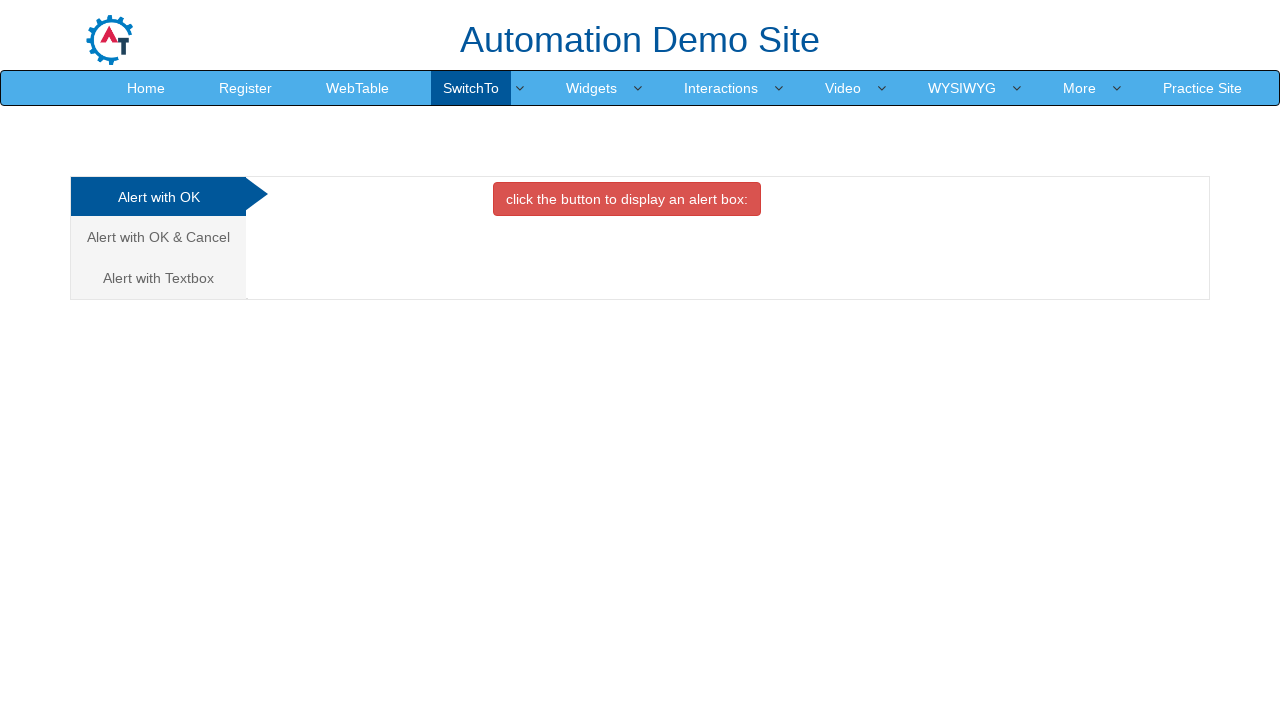

Clicked on the first alert tab/link at (158, 197) on xpath=/html[1]/body[1]/div[1]/div[1]/div[1]/div[1]/div[1]/ul[1]/li[1]/a[1]
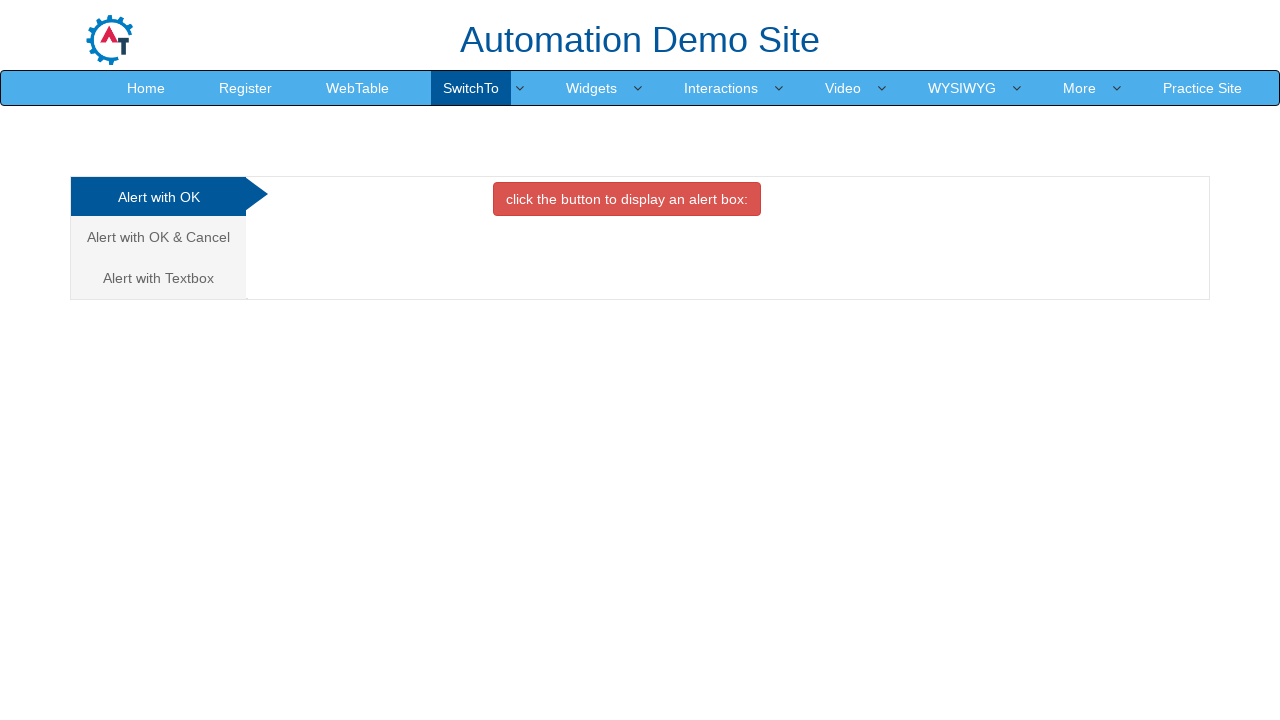

Clicked the button to trigger the alert at (627, 199) on xpath=/html[1]/body[1]/div[1]/div[1]/div[1]/div[1]/div[2]/div[1]/button[1]
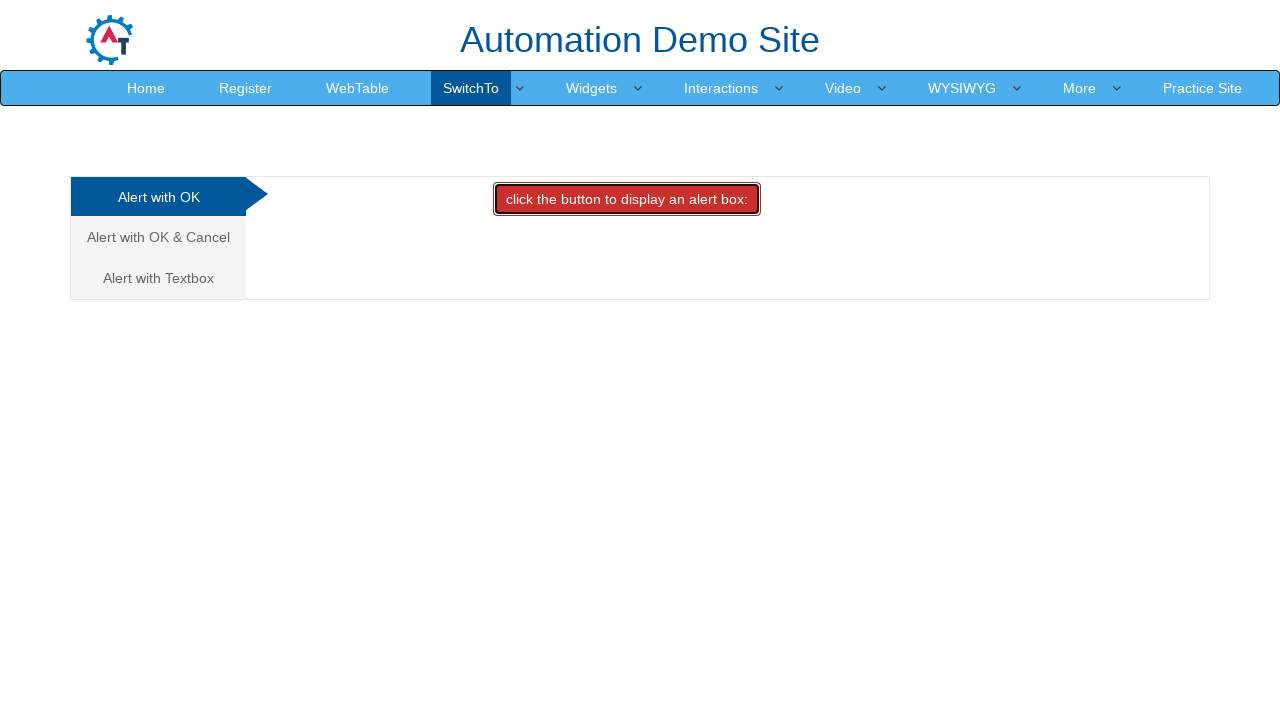

Set up dialog handler to accept alerts
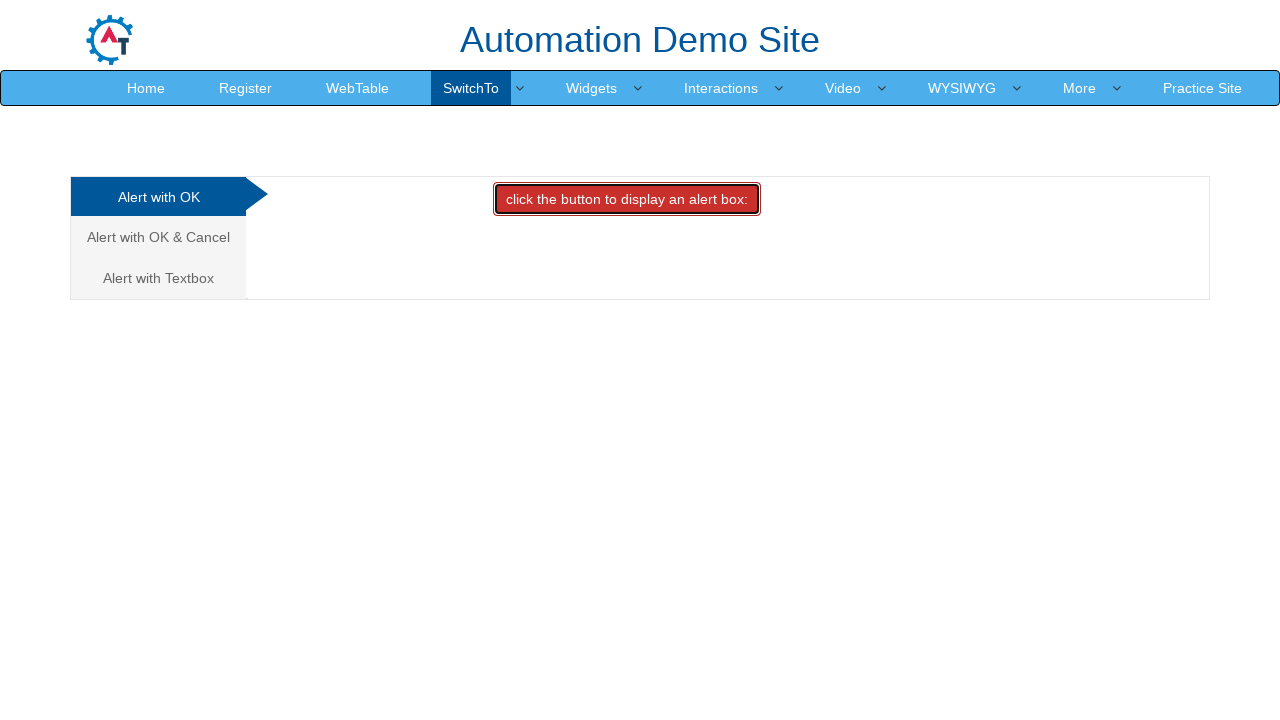

Re-clicked button to trigger alert with handler in place at (627, 199) on xpath=/html[1]/body[1]/div[1]/div[1]/div[1]/div[1]/div[2]/div[1]/button[1]
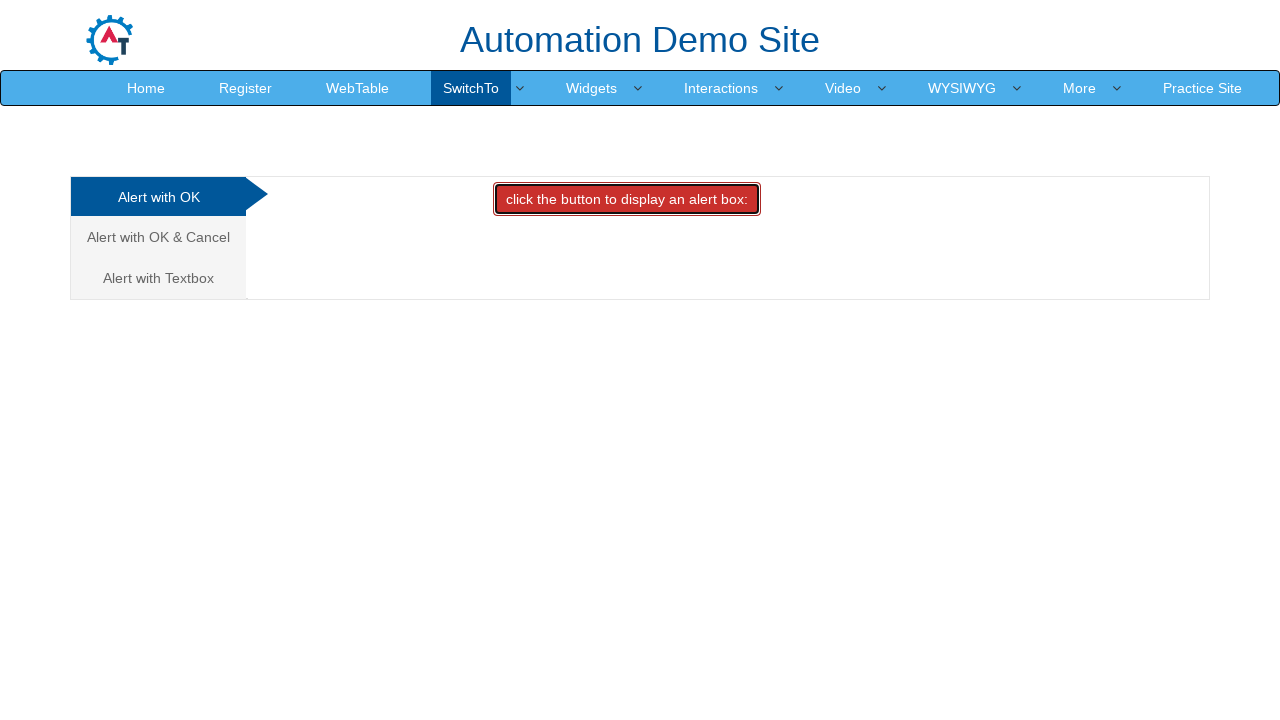

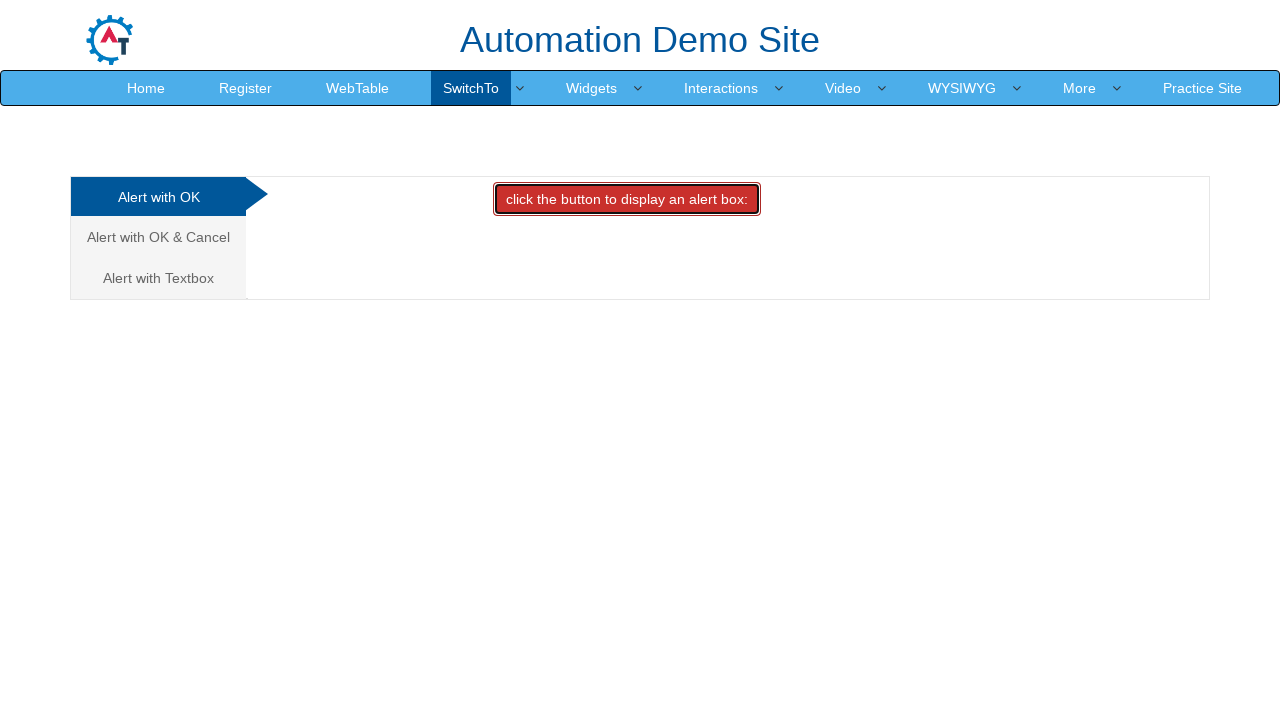